Tests finding multiple elements by class name on the Mozilla GitHub organization page and verifies the count of repository rows

Starting URL: https://github.com/mozilla

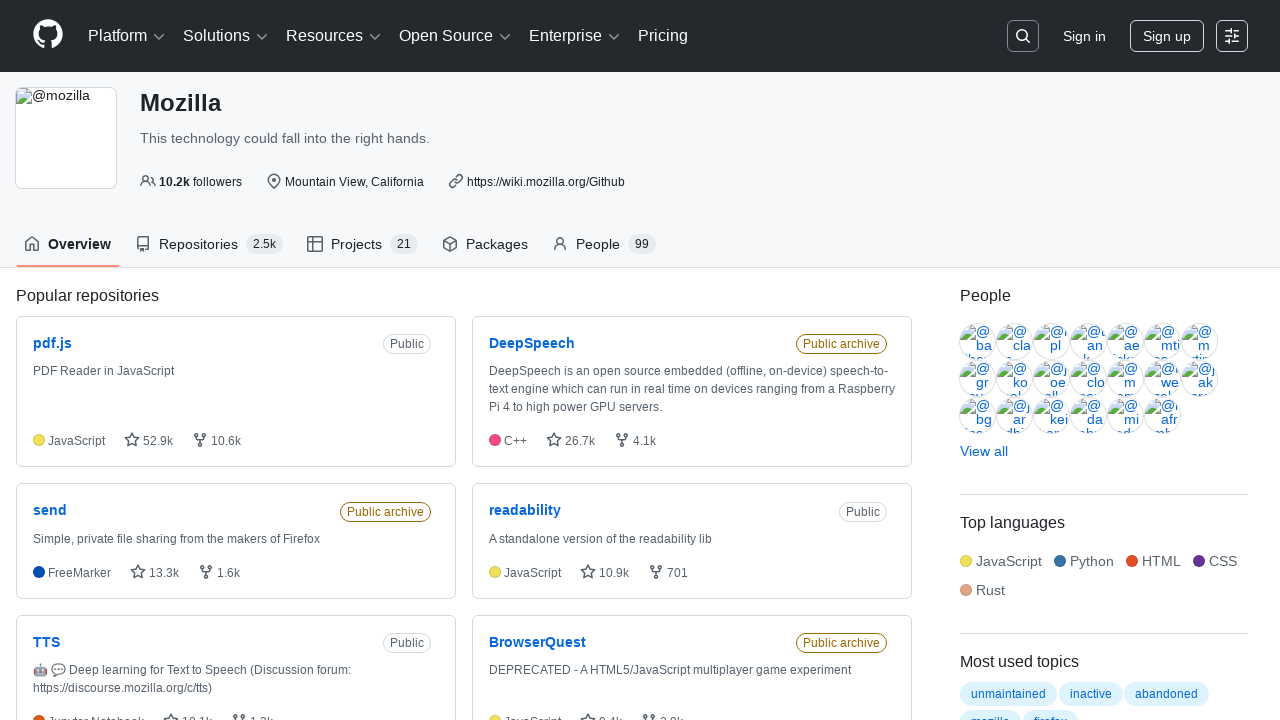

Navigated to Mozilla GitHub organization page
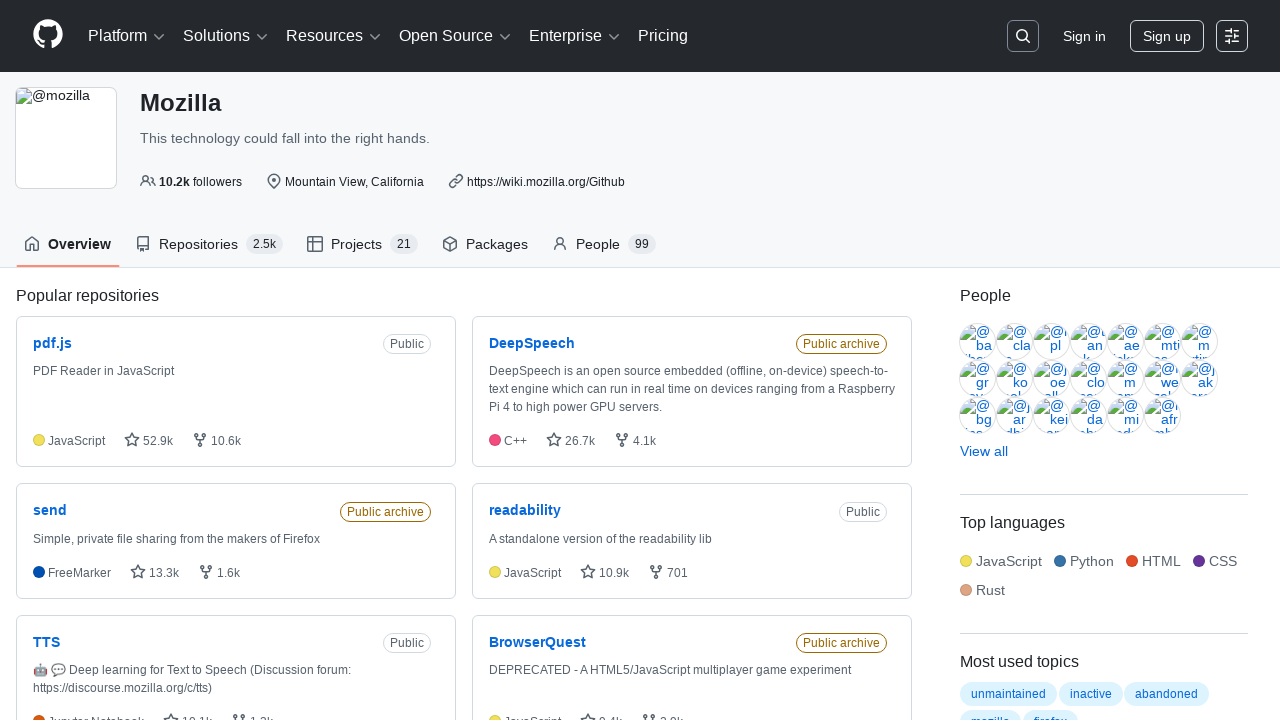

Repository rows loaded on the page
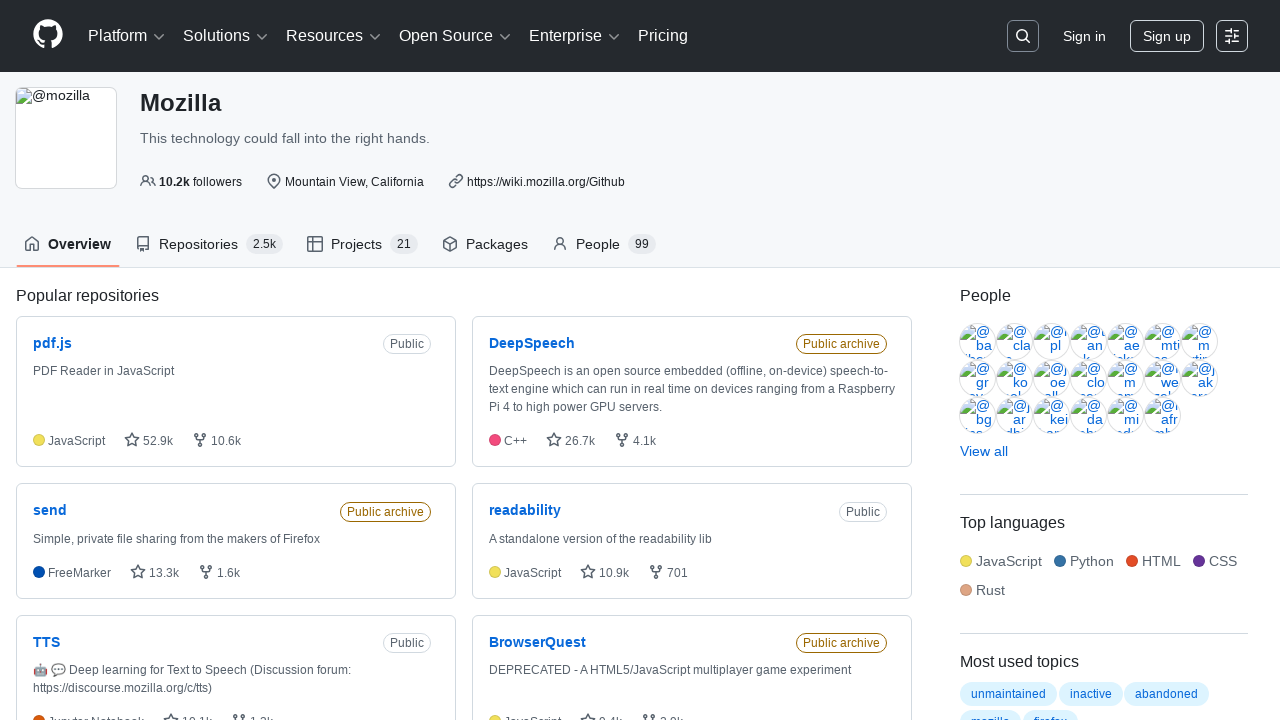

Located all repository row elements by class selector '.Box-row'
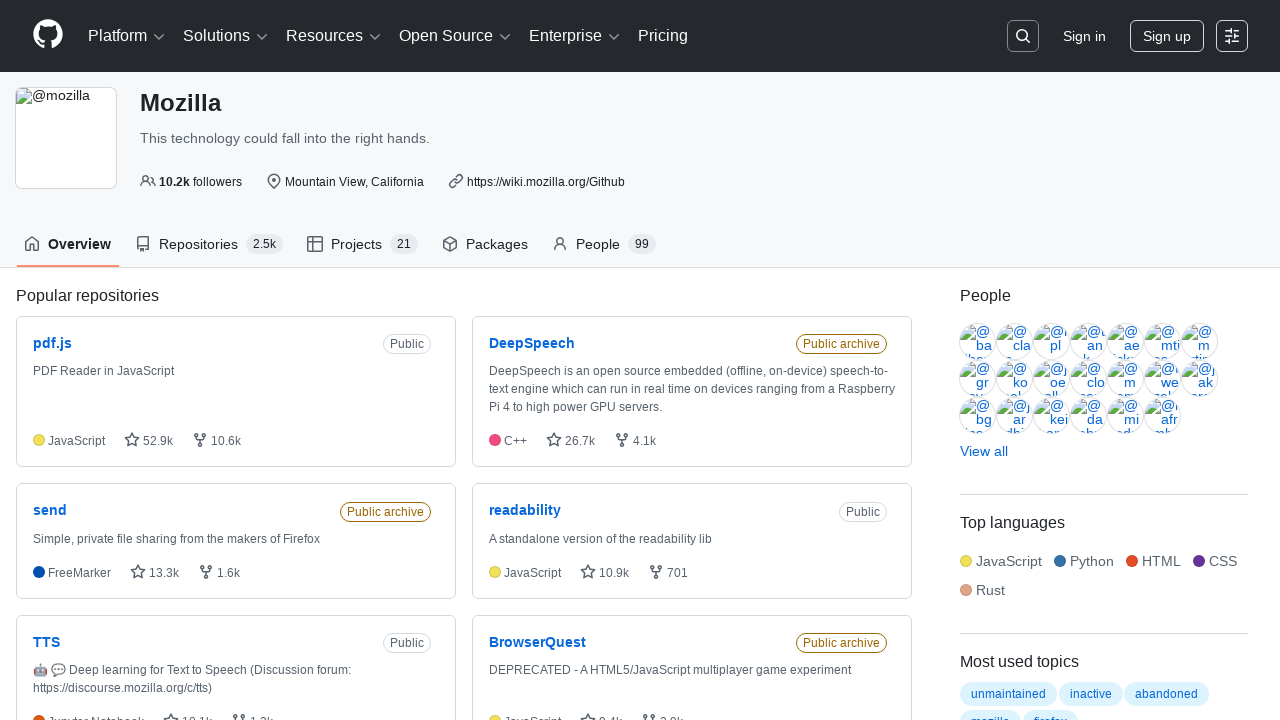

Retrieved repository row count: 10 rows found
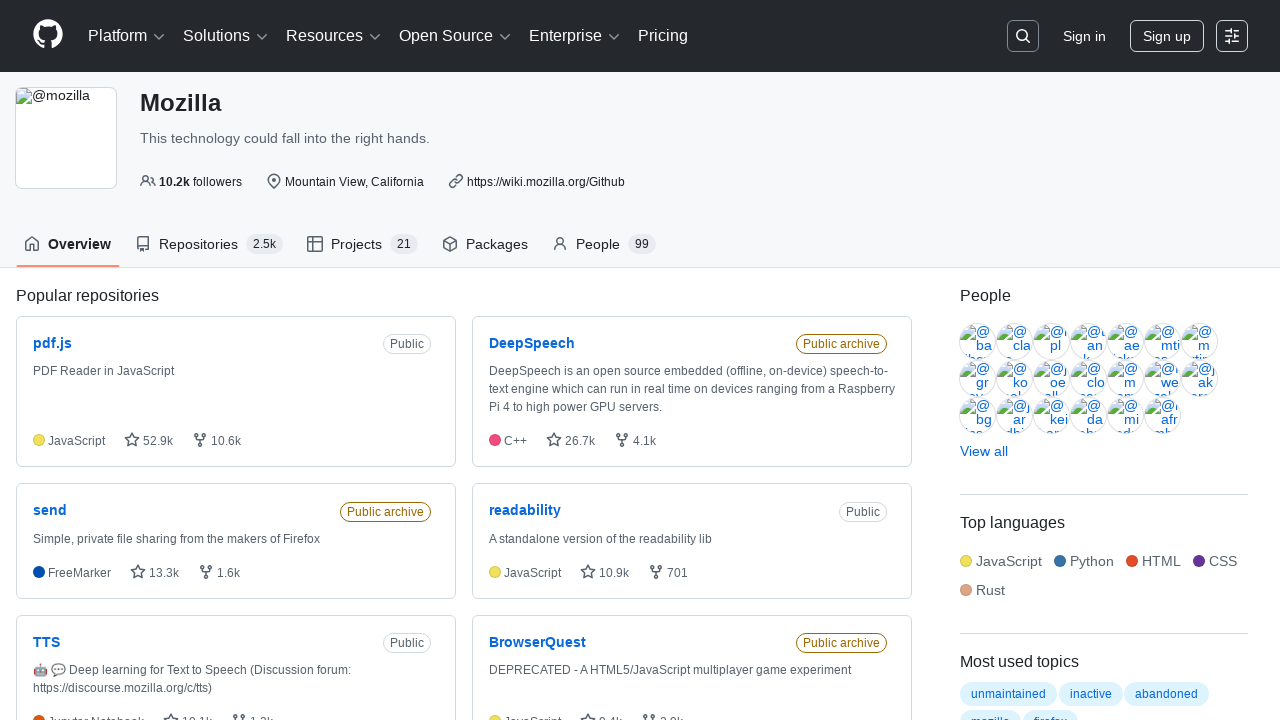

Assertion passed: repository rows are present (count: 10)
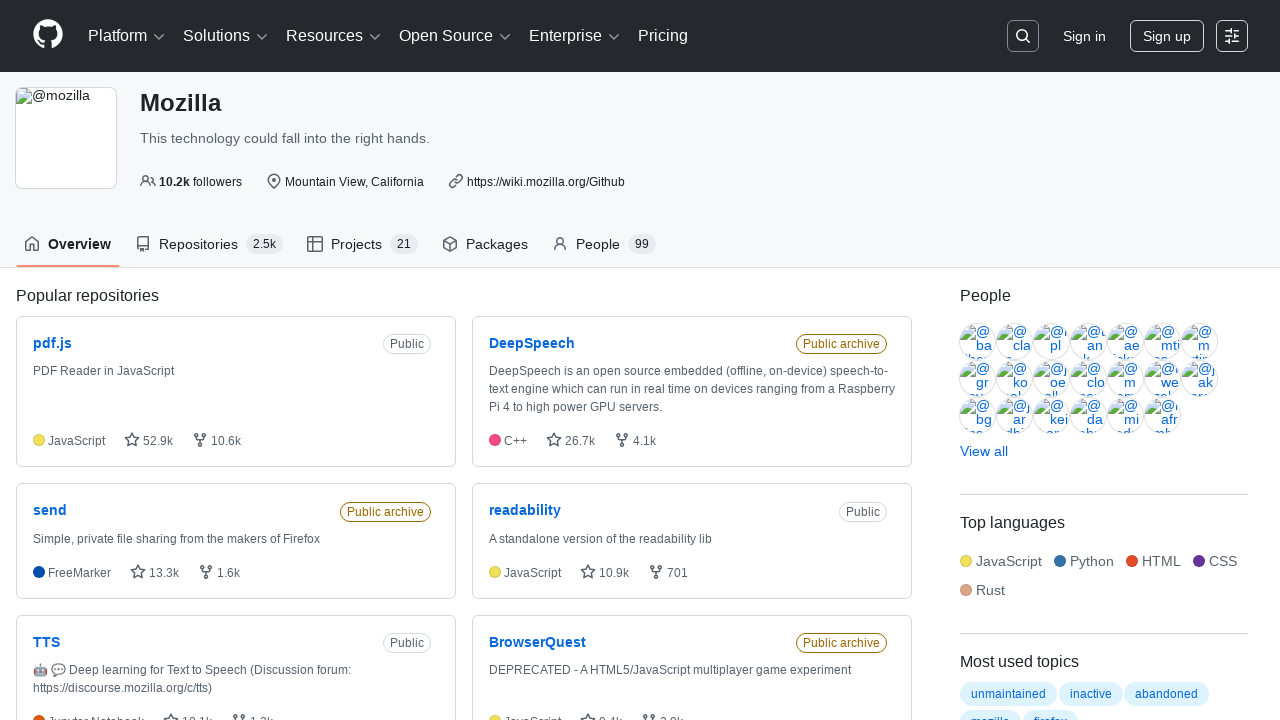

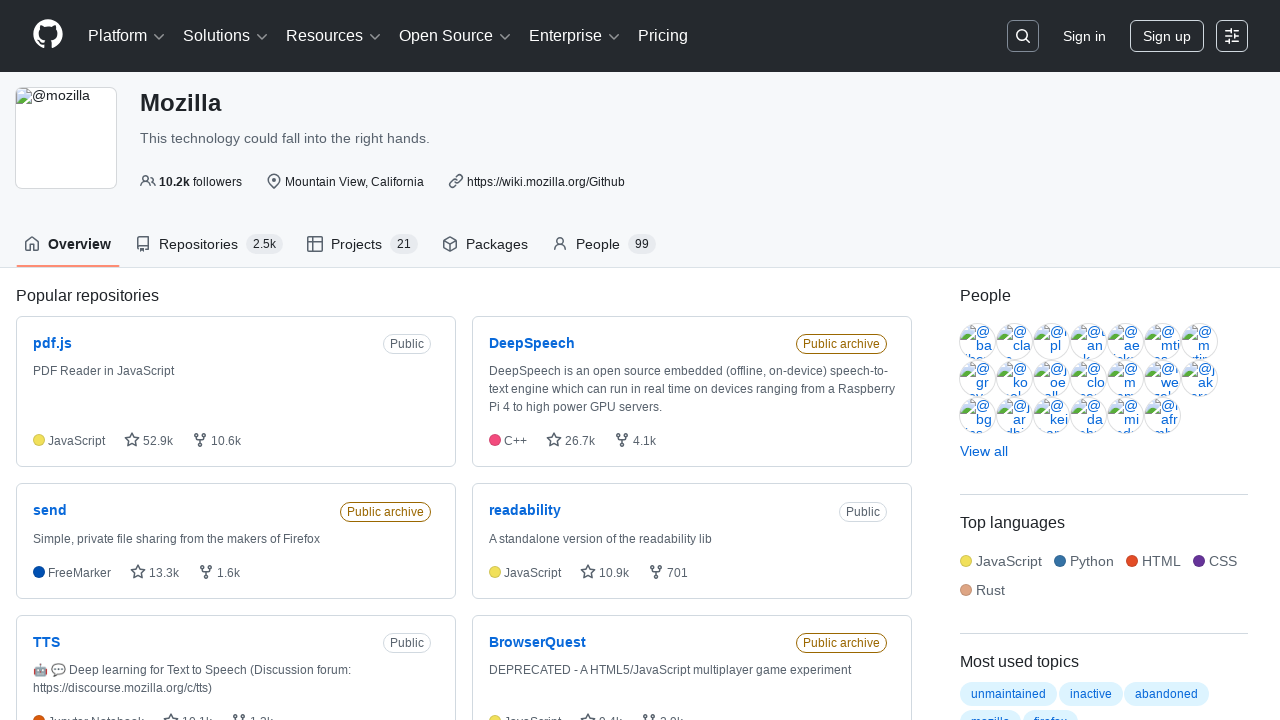